Tests different types of JavaScript alerts (simple, confirm, and prompt) by triggering each alert type and interacting with them

Starting URL: http://demo.automationtesting.in/Alerts.html

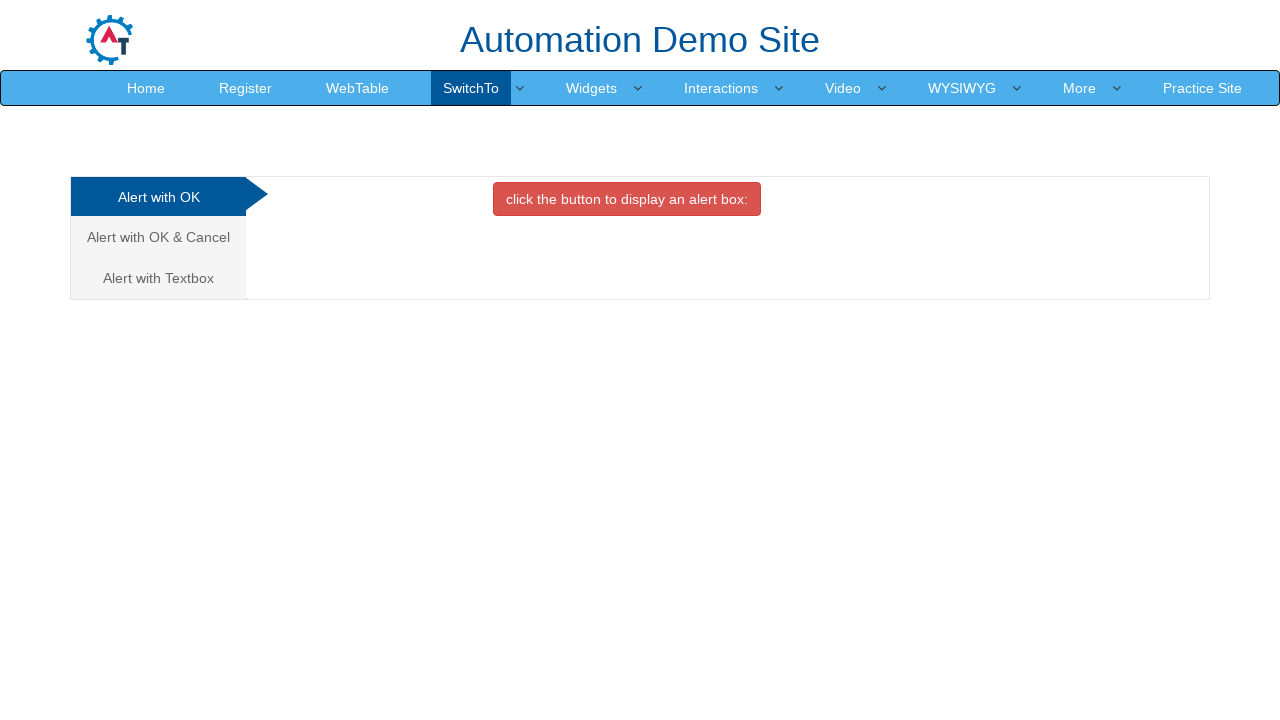

Clicked button to display simple alert at (627, 199) on (//button[contains(text(),'click the button to display')])[1]
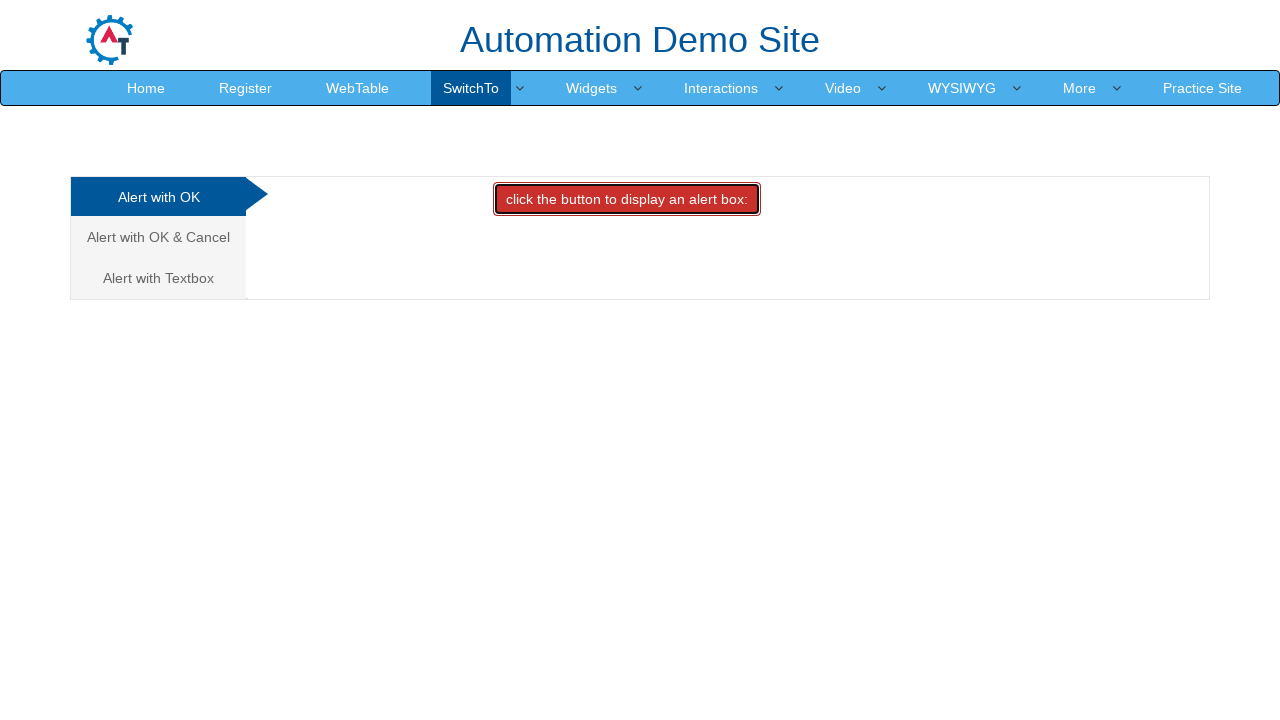

Set up handler to accept simple alert dialog
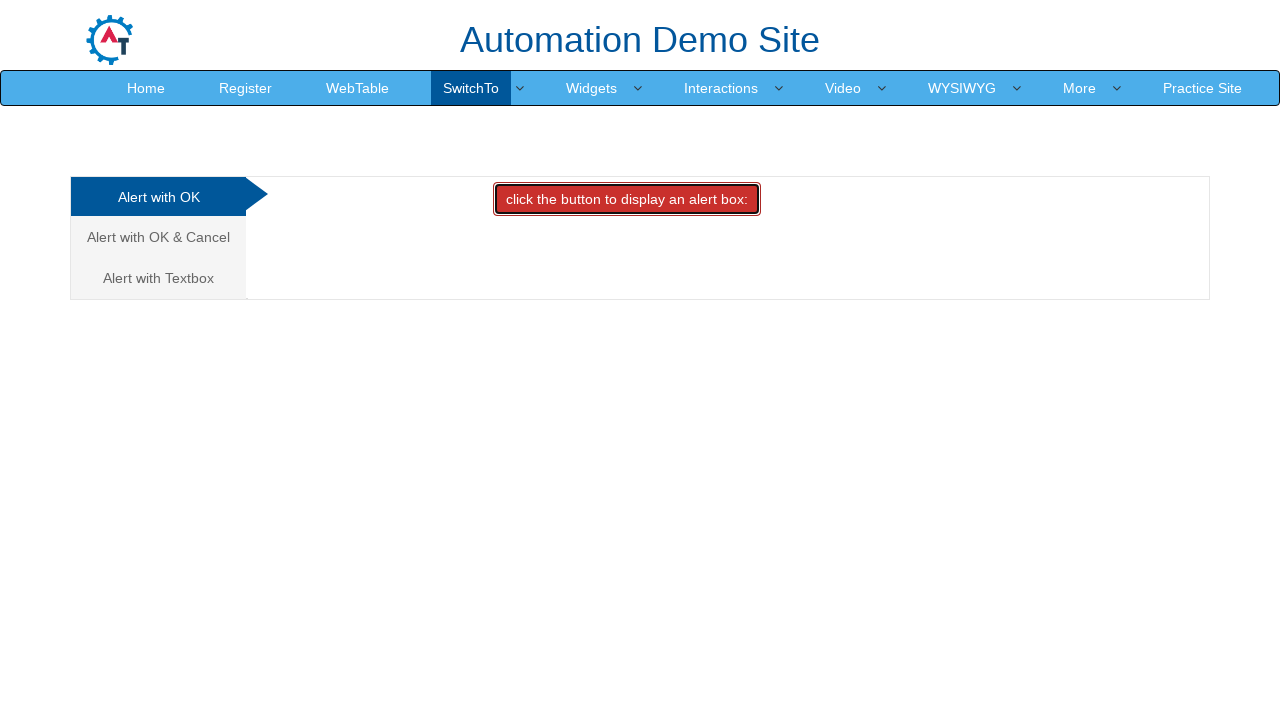

Clicked link to navigate to confirm alert section at (158, 237) on (//a[@class='analystic'])[2]
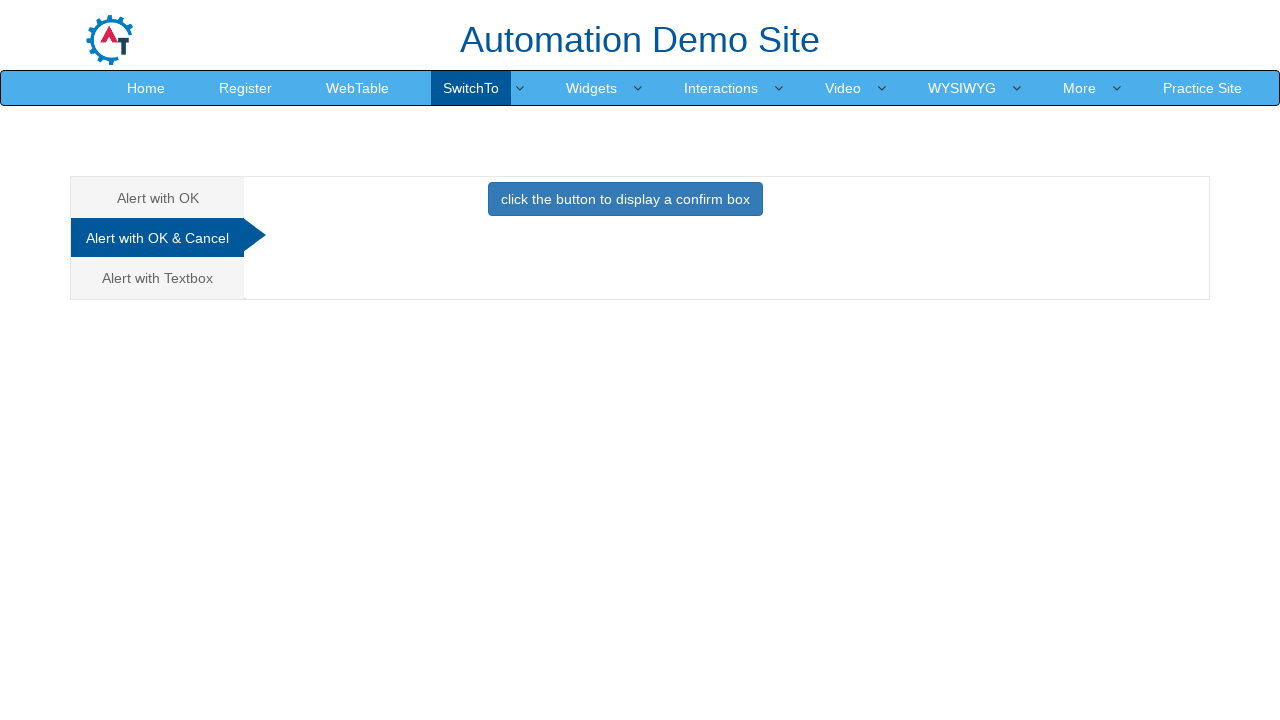

Clicked button to display confirm alert at (625, 199) on xpath=//button[@onclick='confirmbox()']
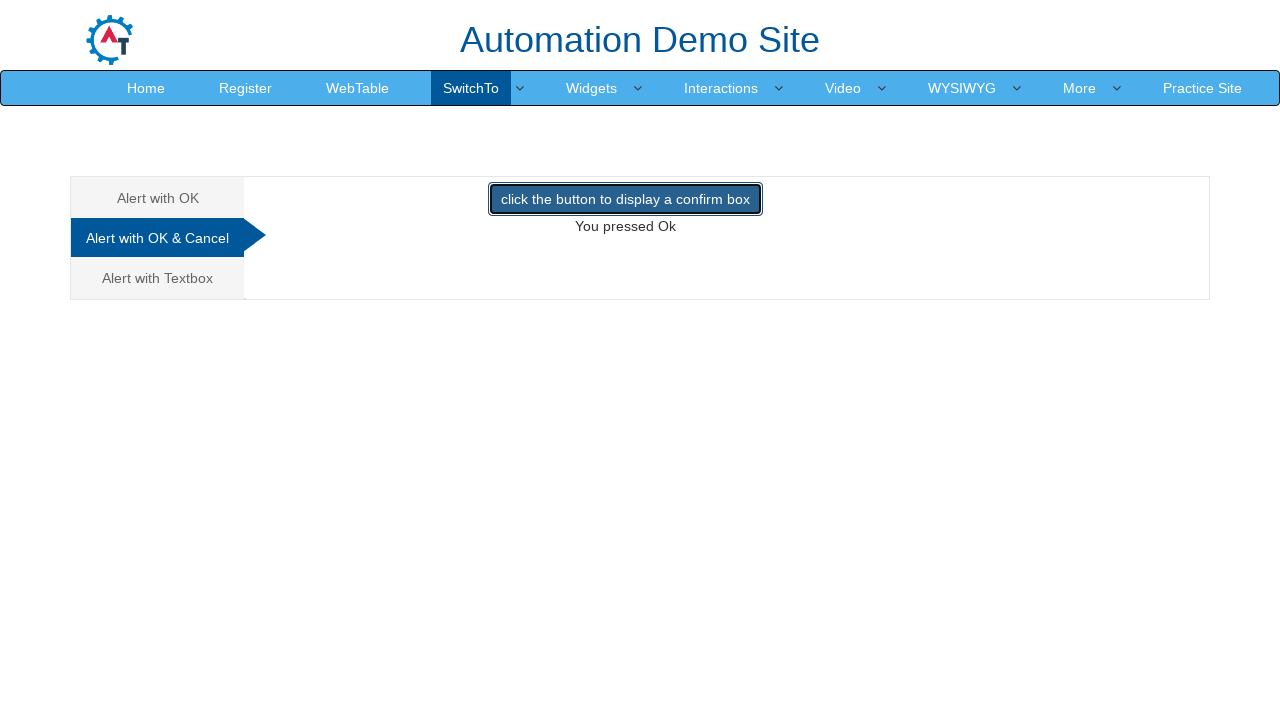

Set up handler to dismiss confirm alert dialog
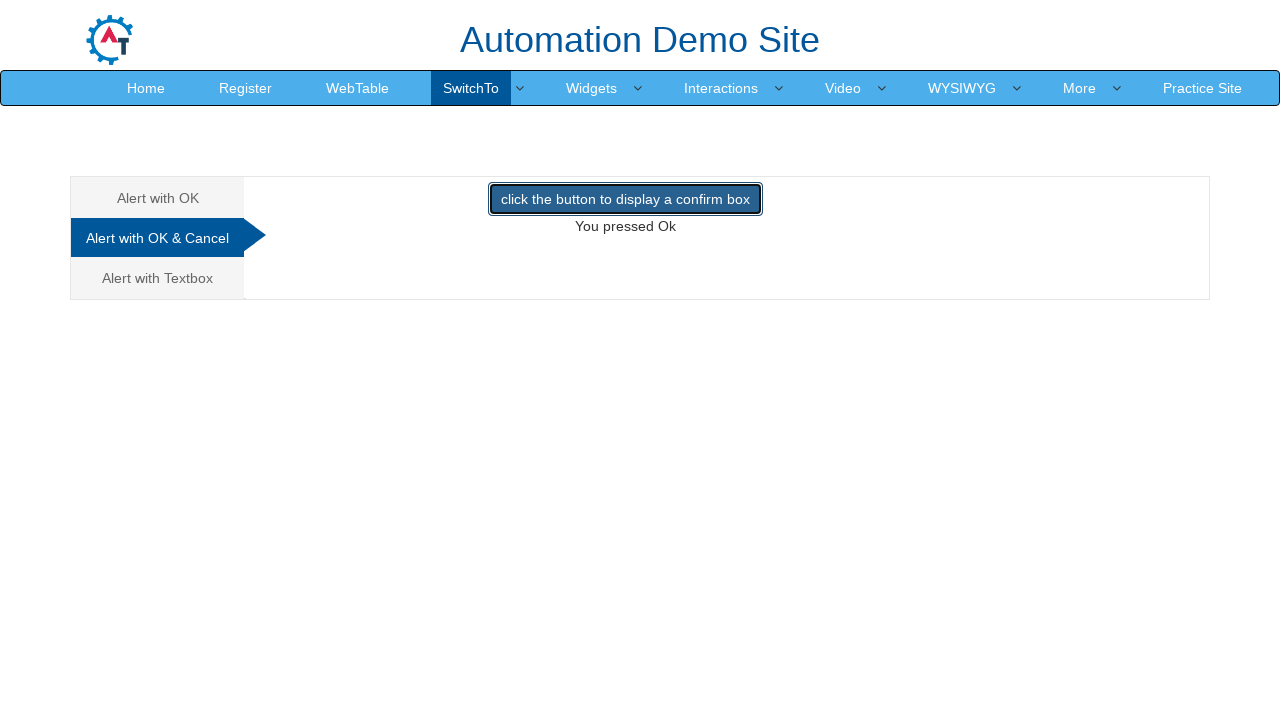

Clicked link to navigate to prompt alert section at (158, 278) on xpath=//a[contains(text(),'Alert with Textbox ')]
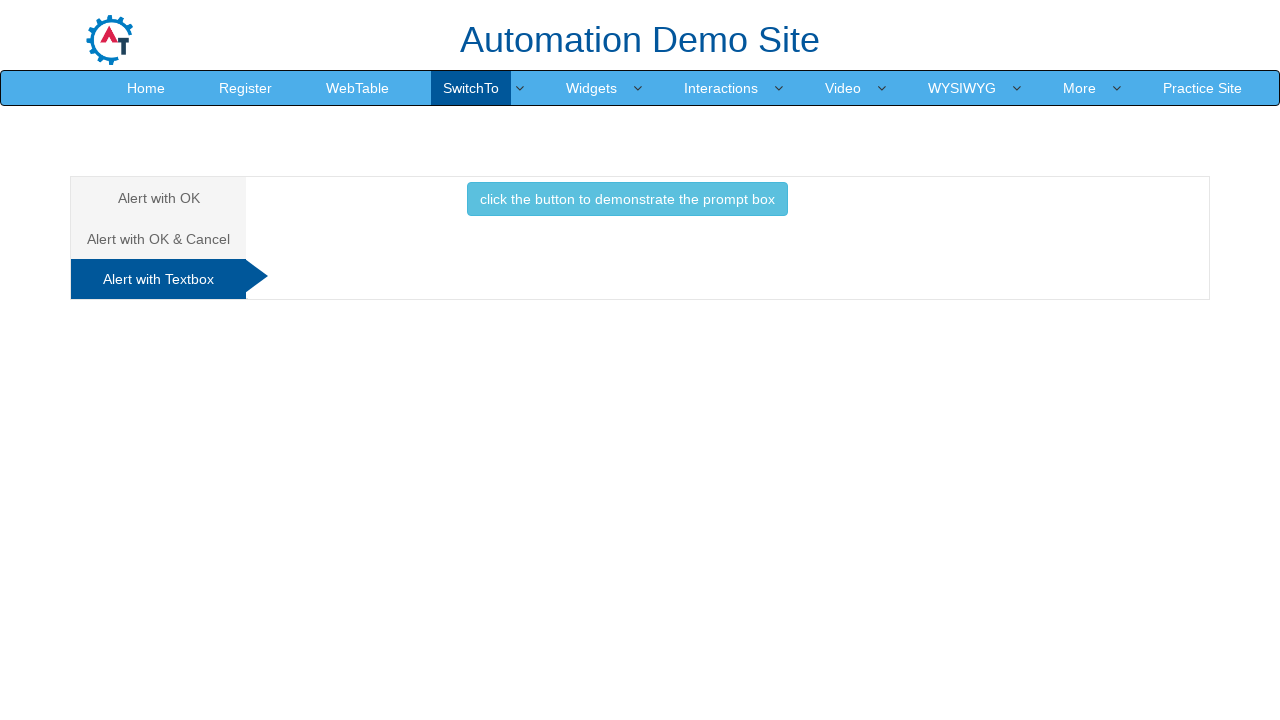

Clicked button to display prompt alert at (627, 199) on xpath=//button[contains(text(),'click the button to demonstrate the prompt box '
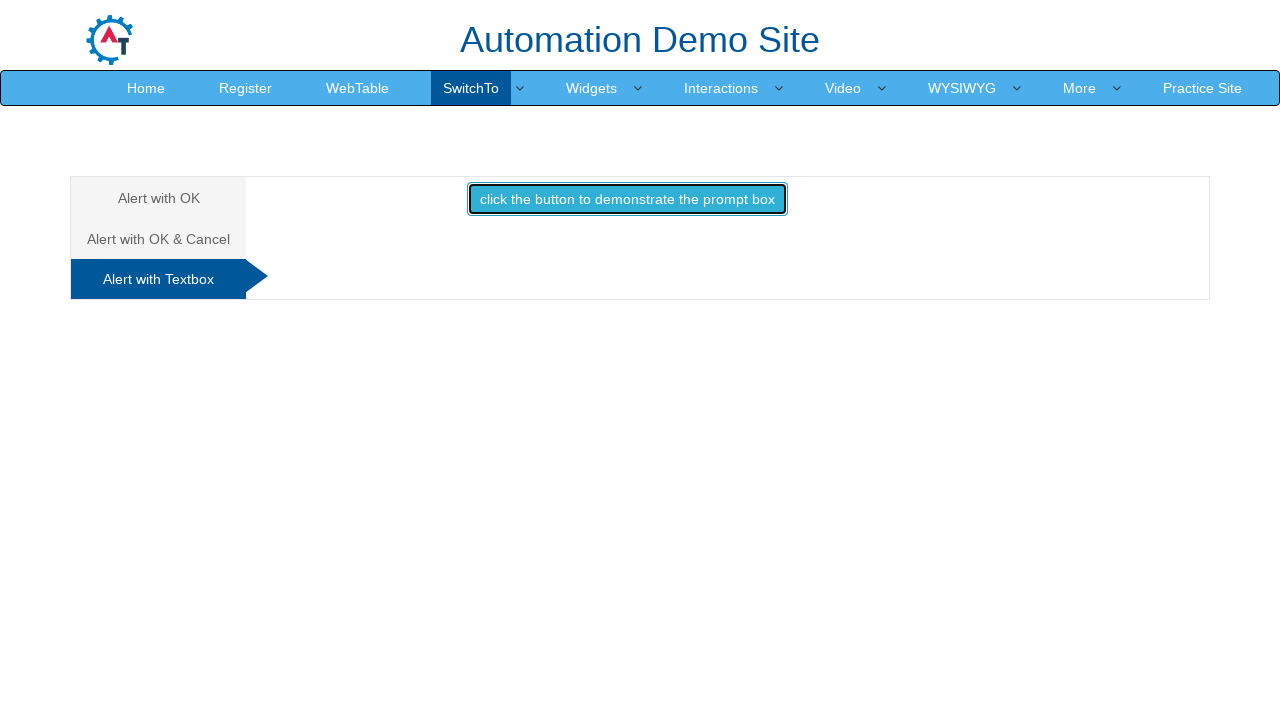

Set up handler to accept prompt alert and enter text 'Hi Alert'
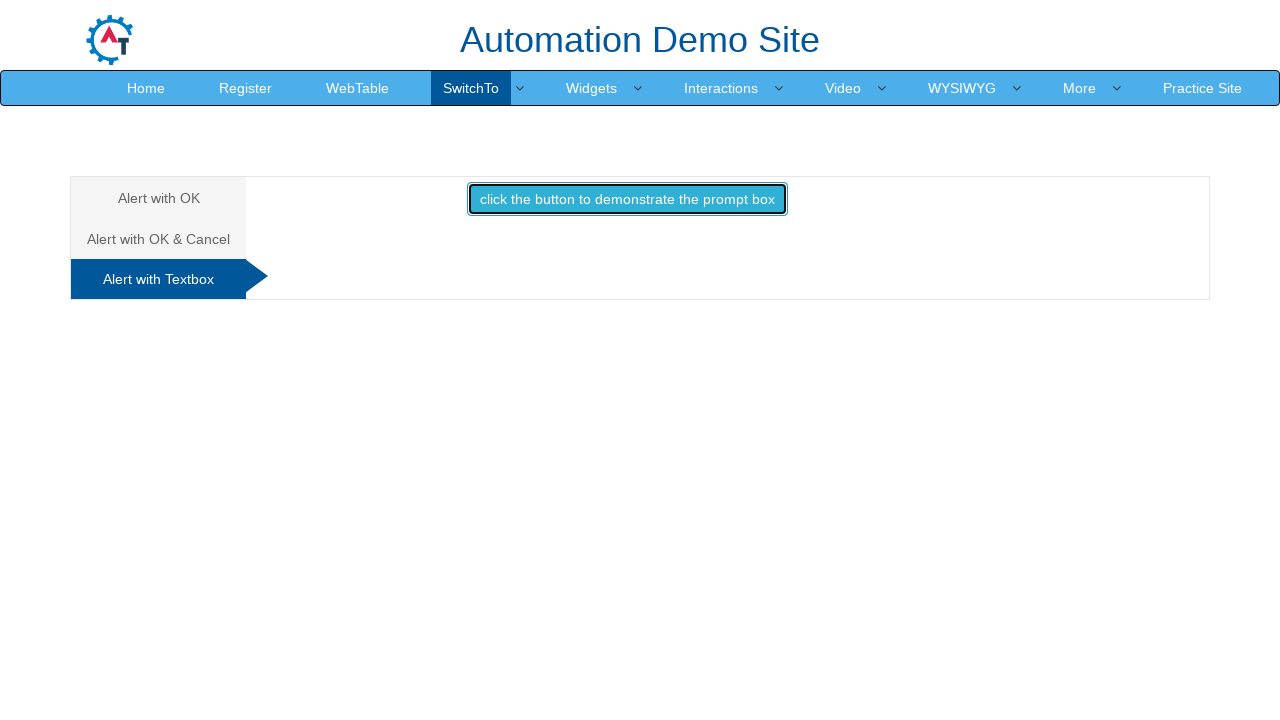

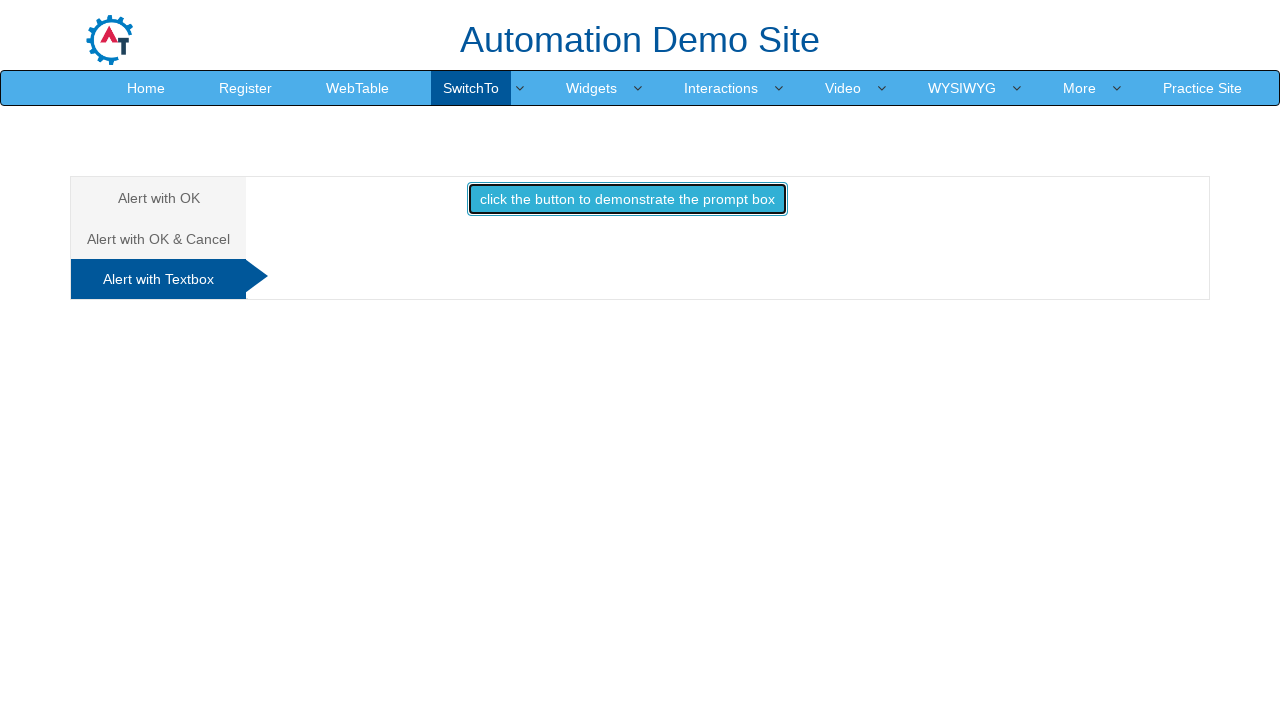